Tests opening new browser tabs and windows by navigating to multiple URLs in separate tabs/windows and verifying page titles load correctly.

Starting URL: https://www.caituotuo.top/

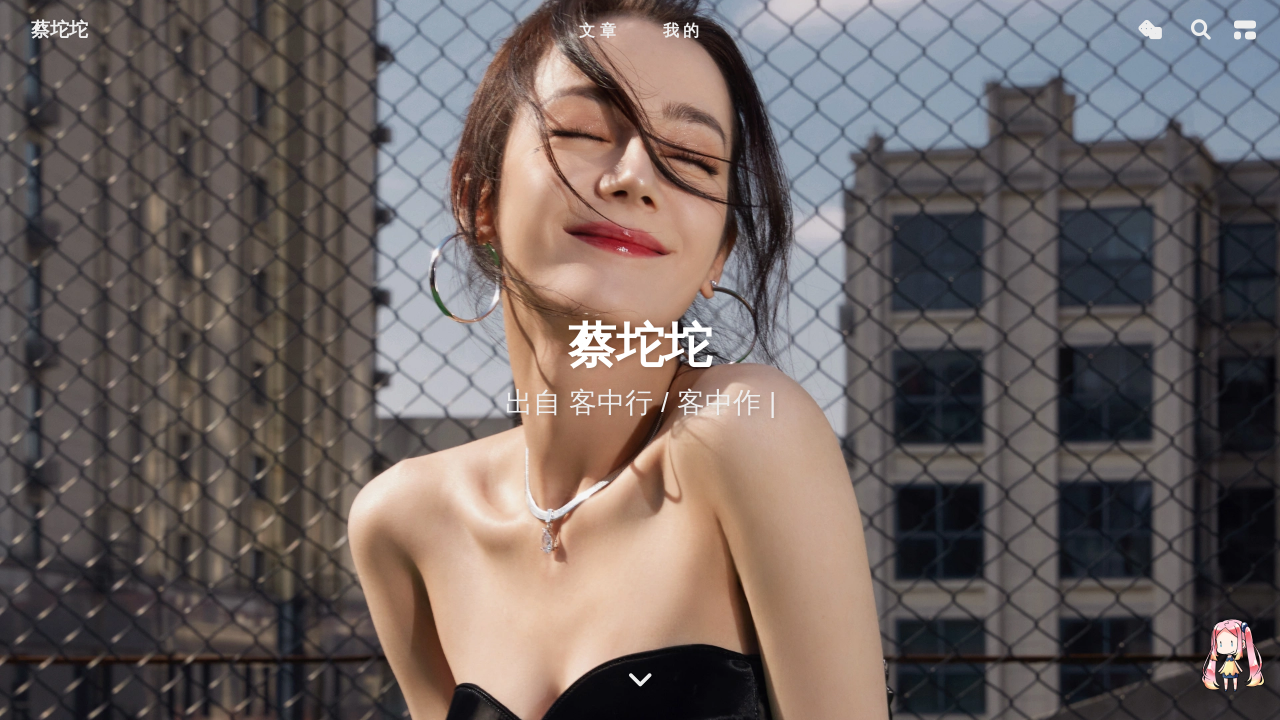

Created new browser tab
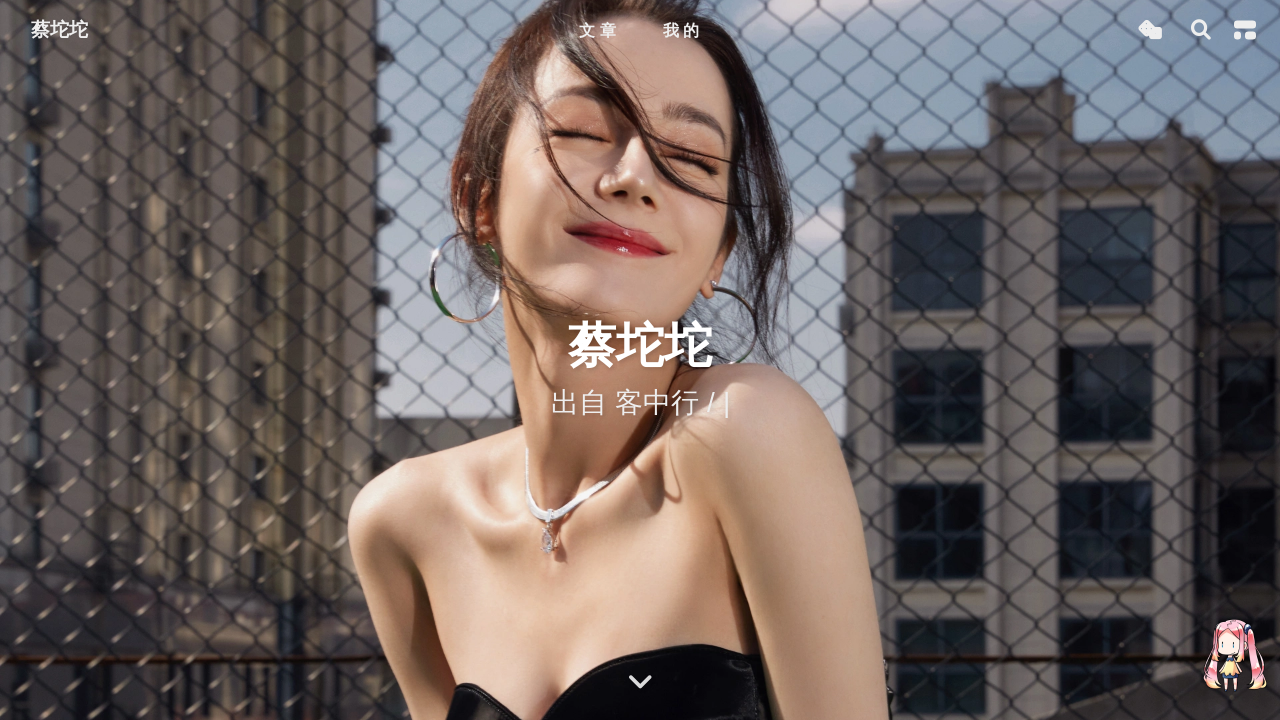

Navigated new tab to https://www.cnblogs.com/caituotuo
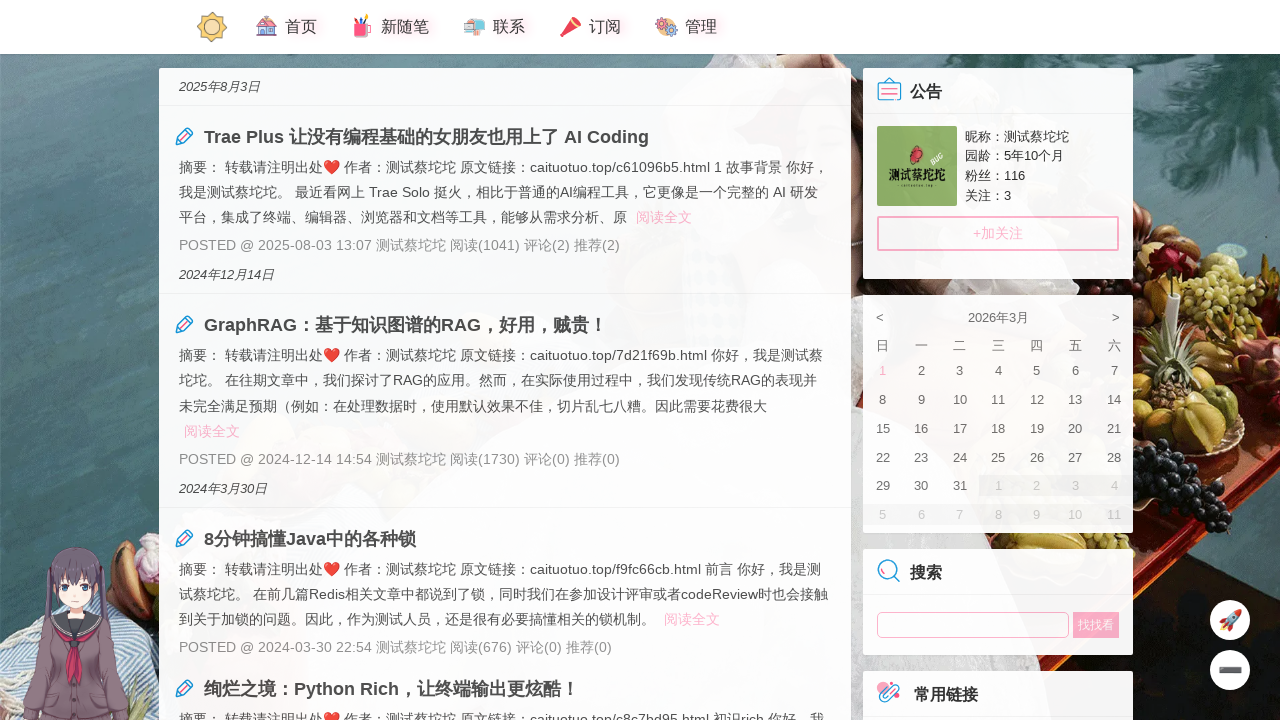

New tab DOM content loaded
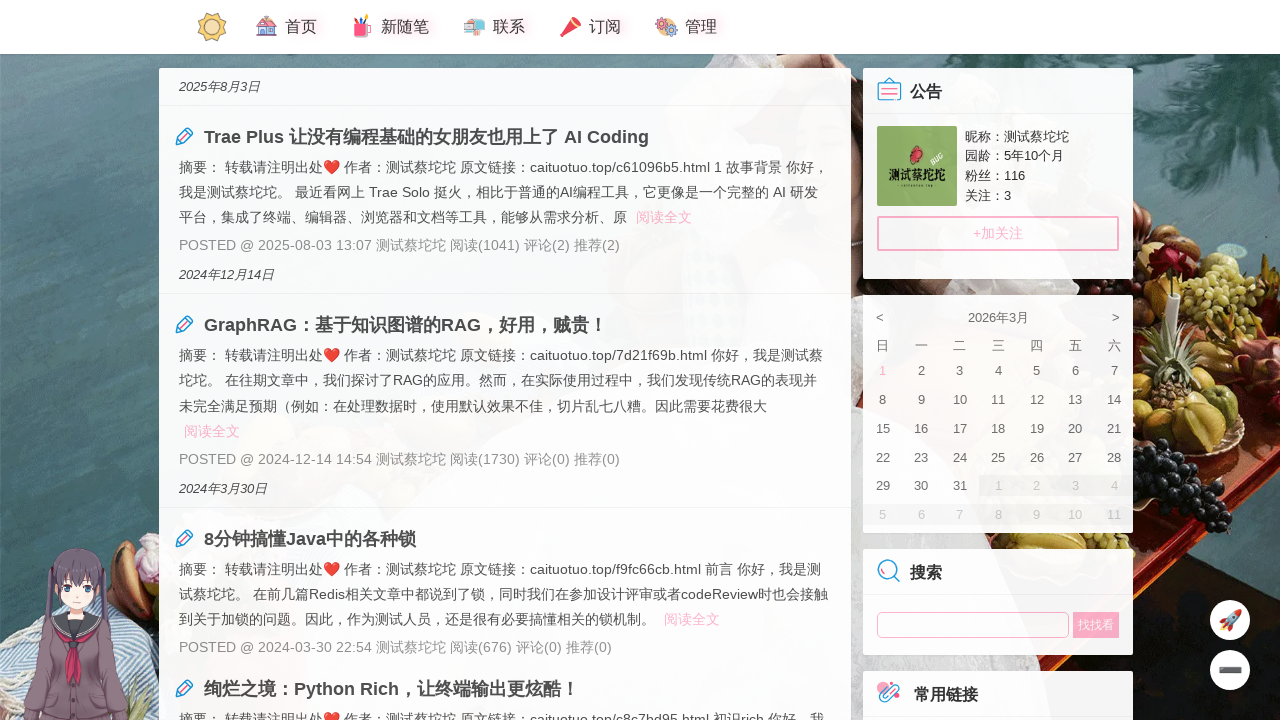

Created new browser window
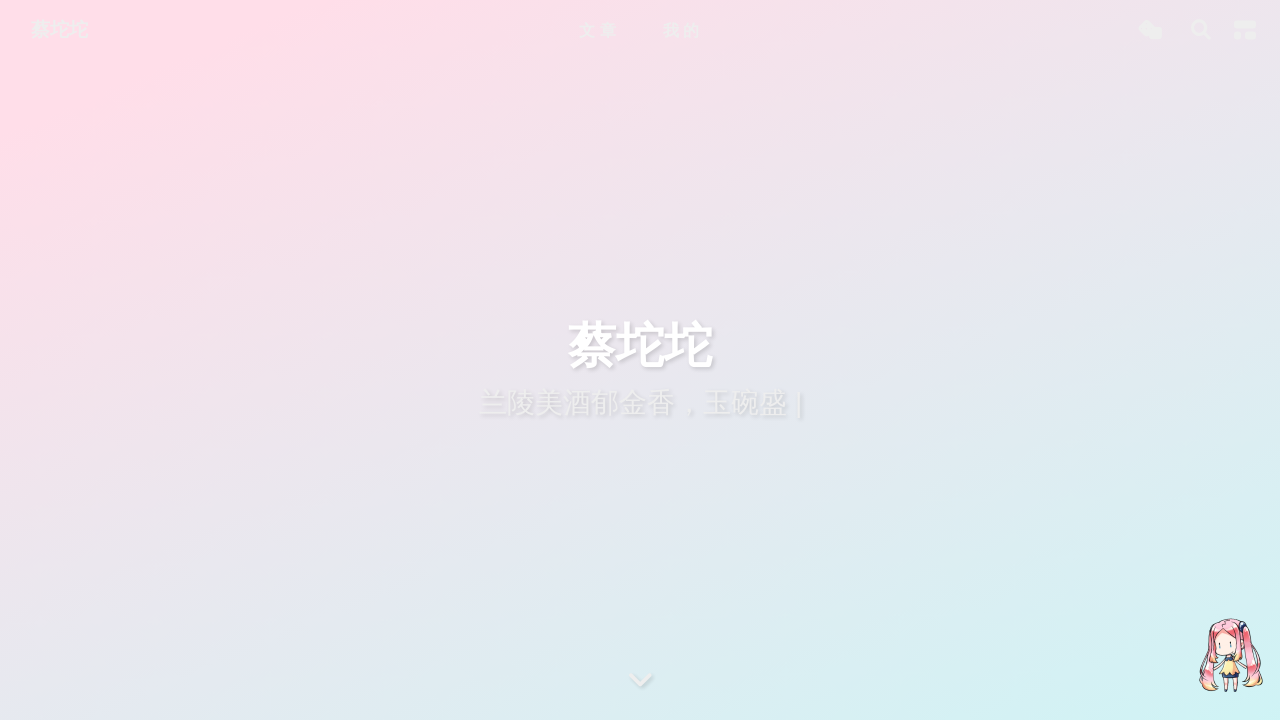

Navigated new window to https://www.caituotuo.top/
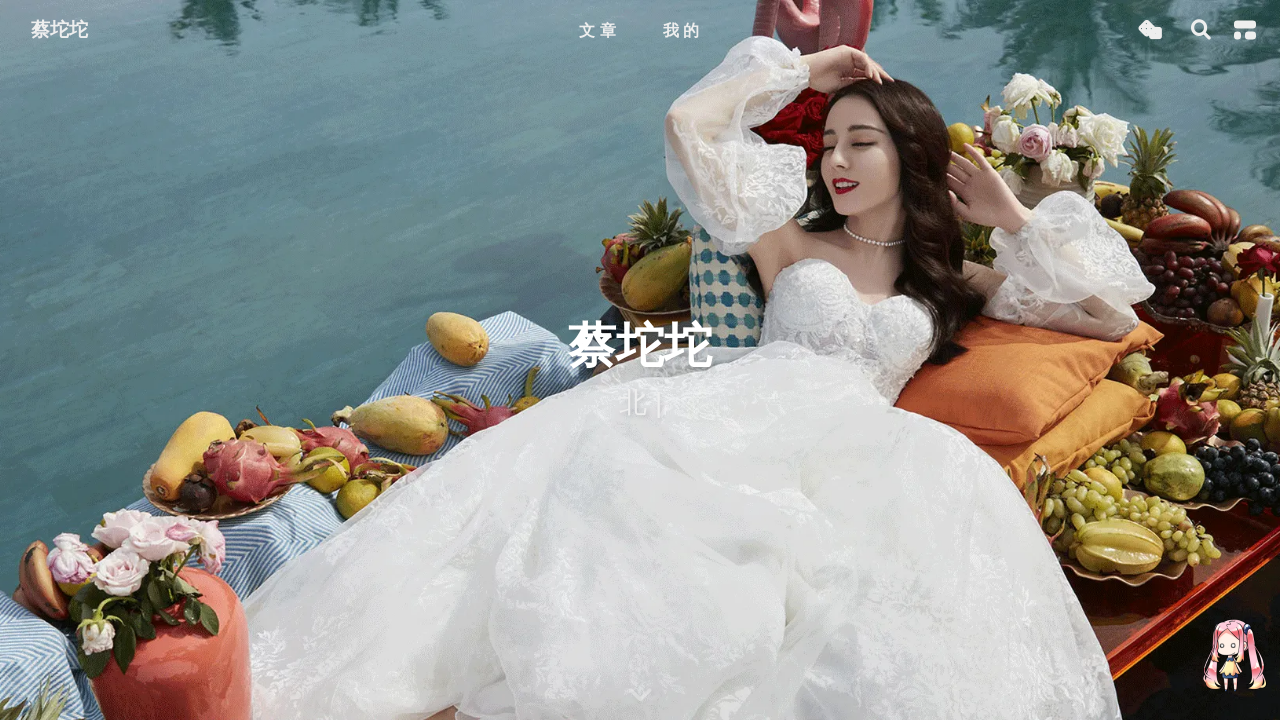

New window DOM content loaded
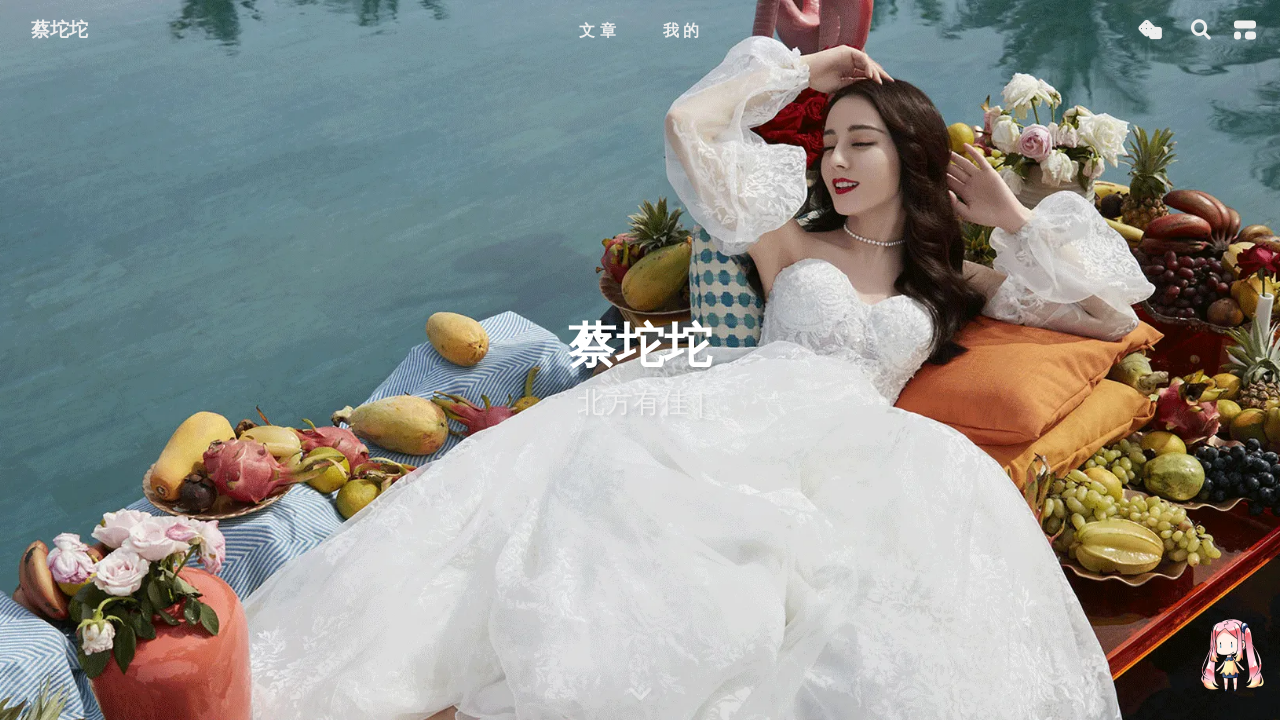

Closed new tab
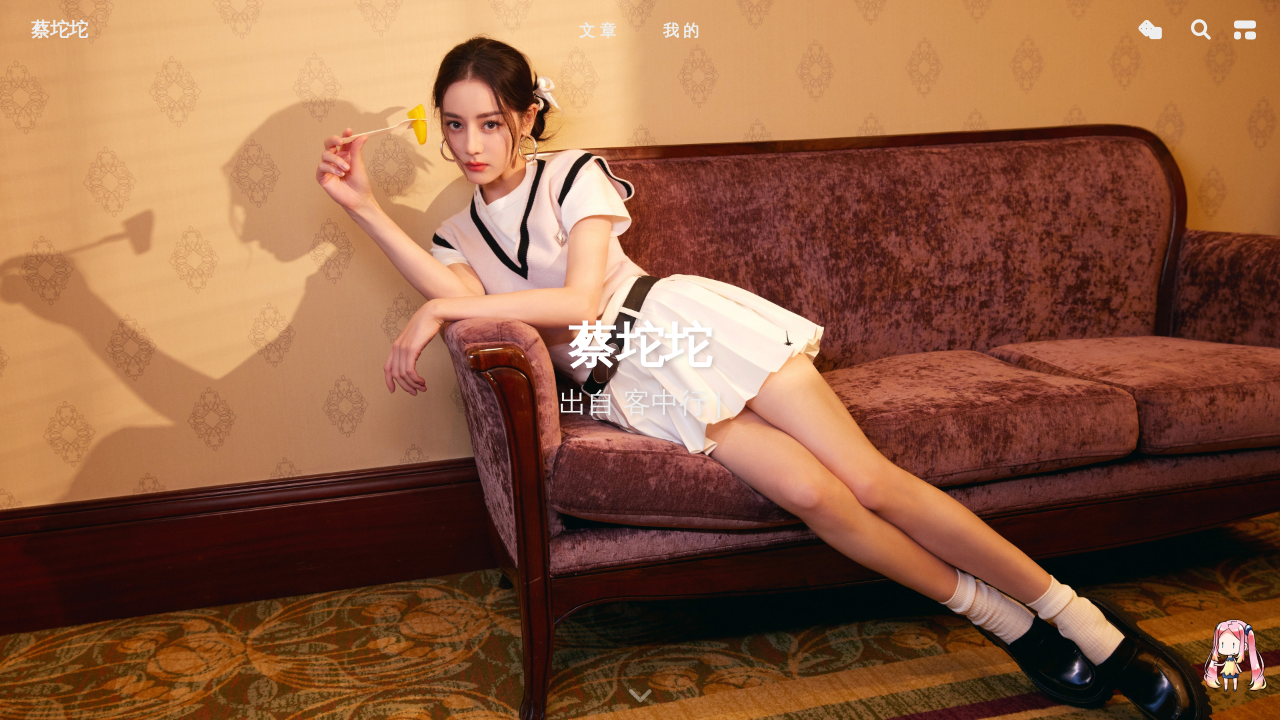

Closed new window
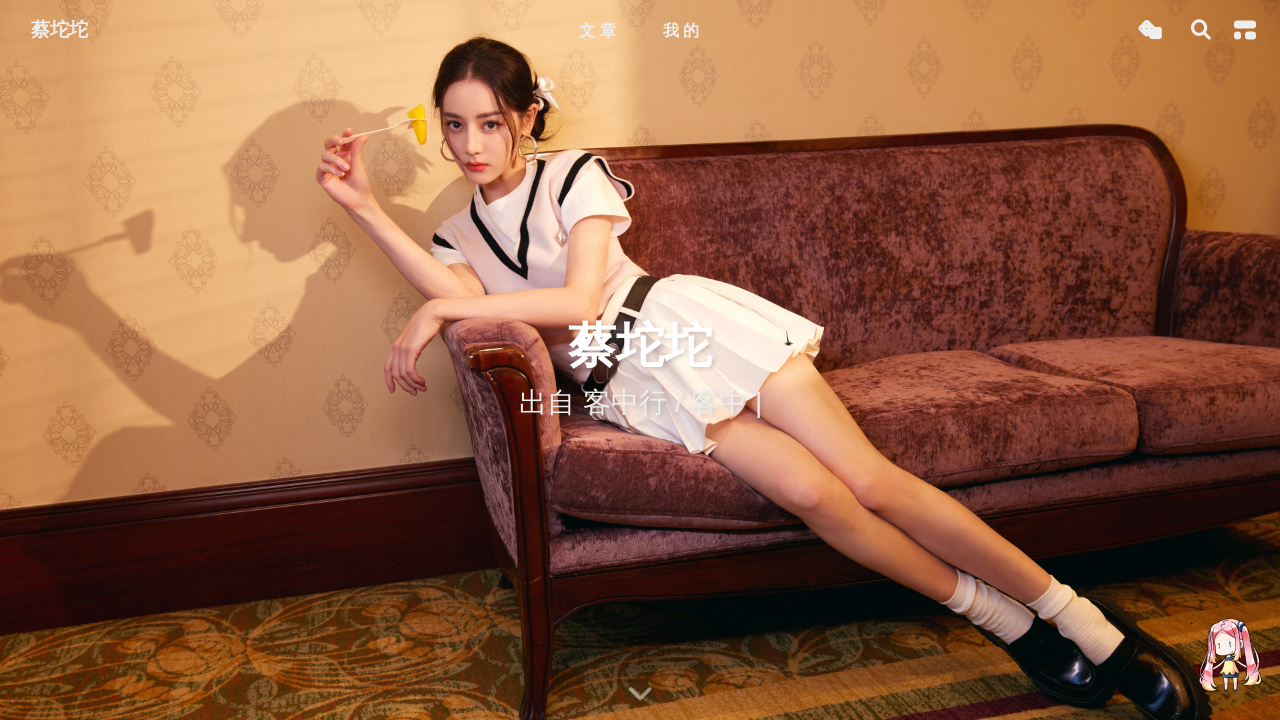

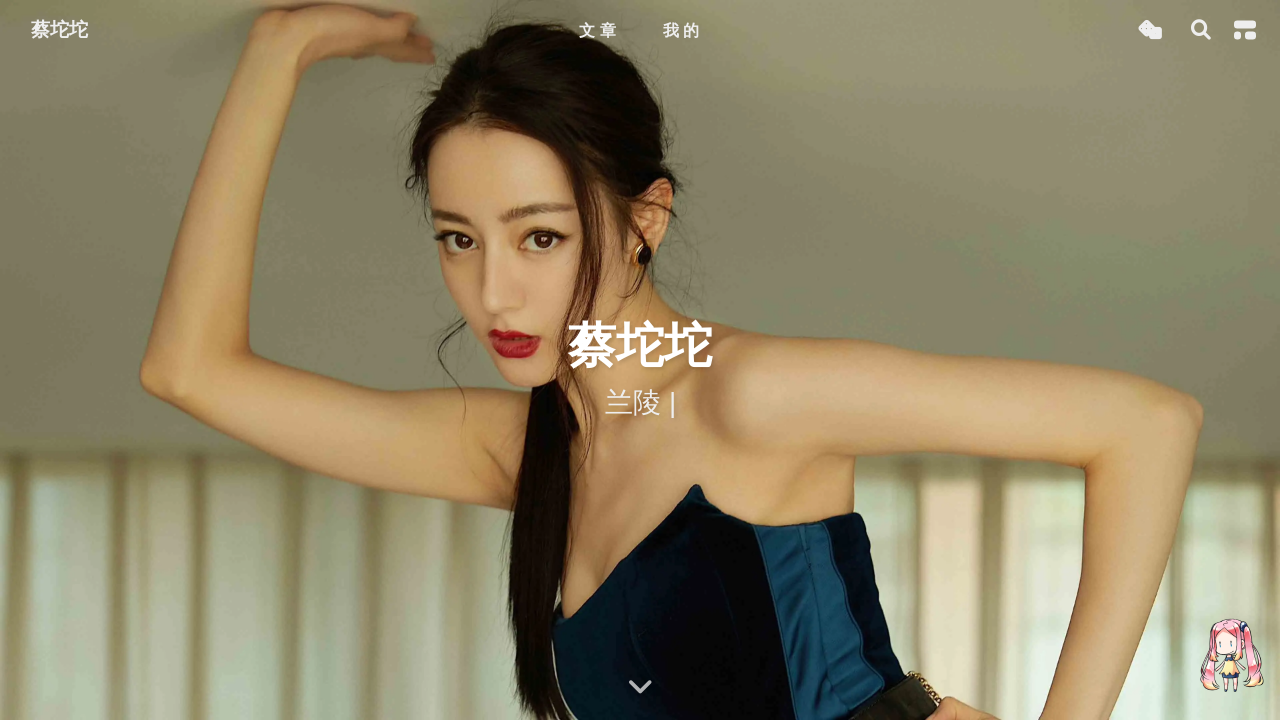